Tests dynamic loading scenario where a hidden element becomes visible after clicking a start button and waiting for loading to complete, then verifies the displayed text

Starting URL: http://the-internet.herokuapp.com/dynamic_loading/1

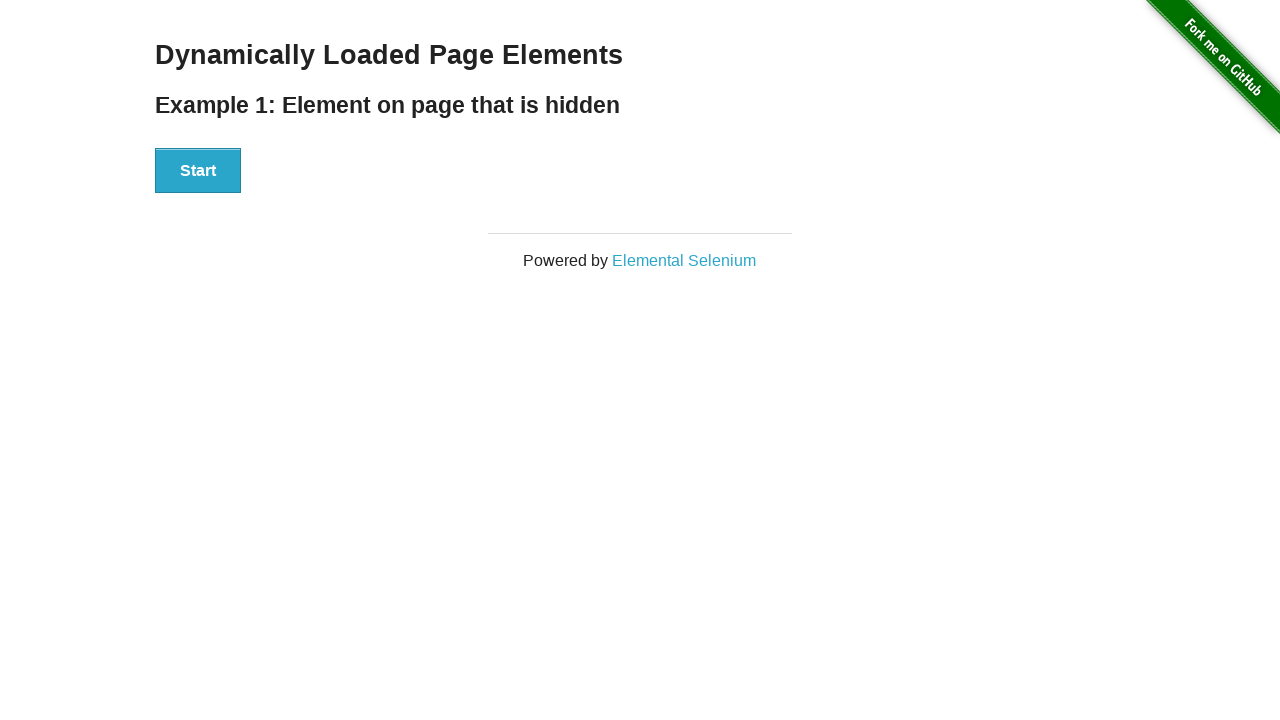

Clicked start button to trigger dynamic loading at (198, 171) on #start button
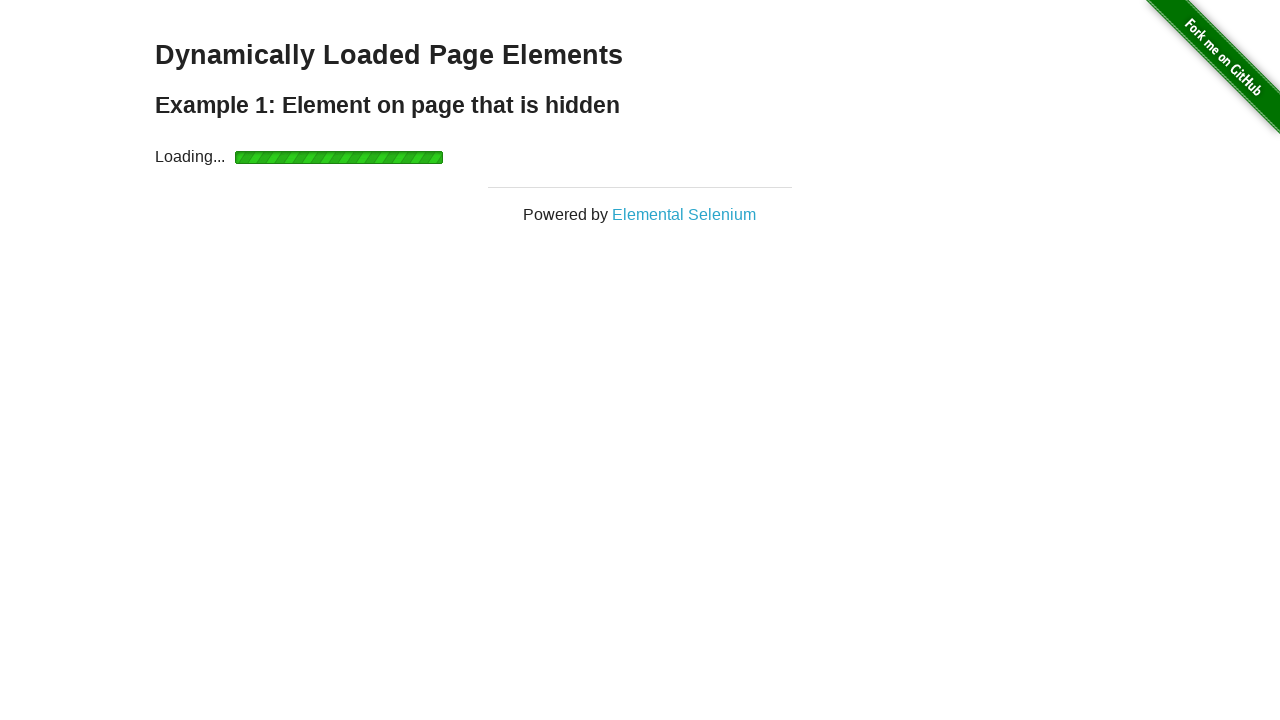

Waited for finish element to become visible after loading completed
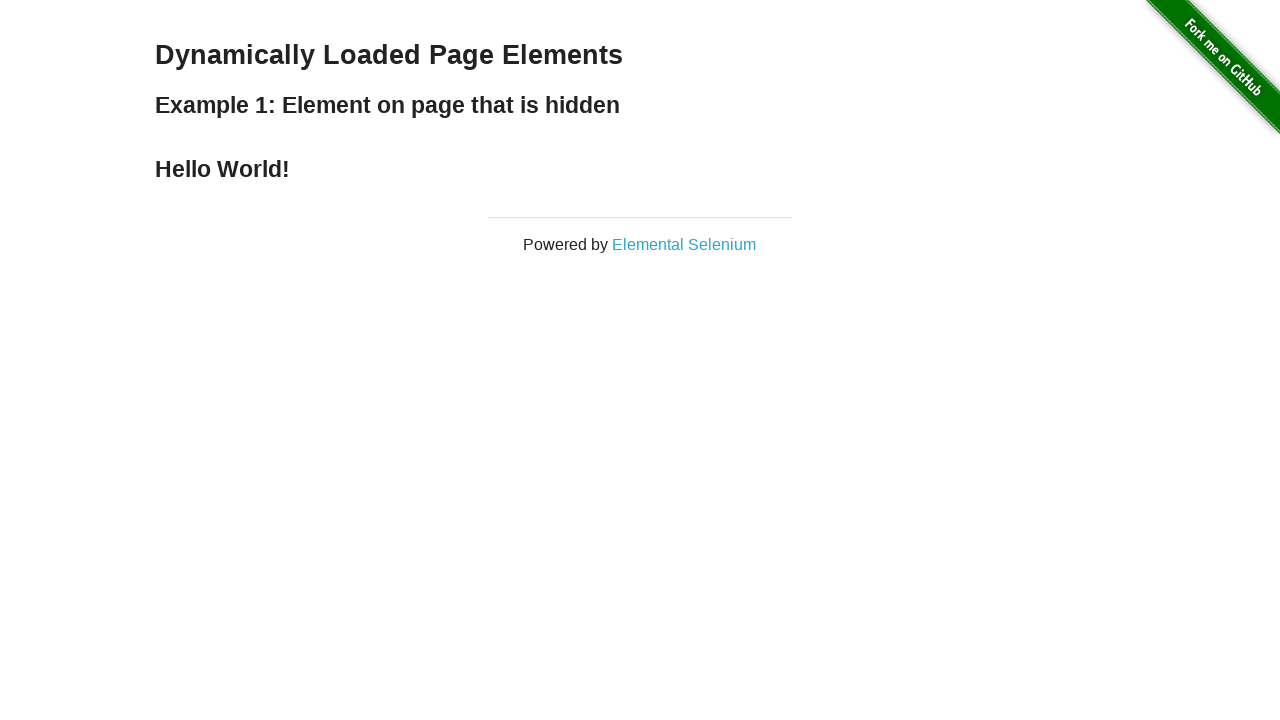

Verified that finish element displays 'Hello World!' text
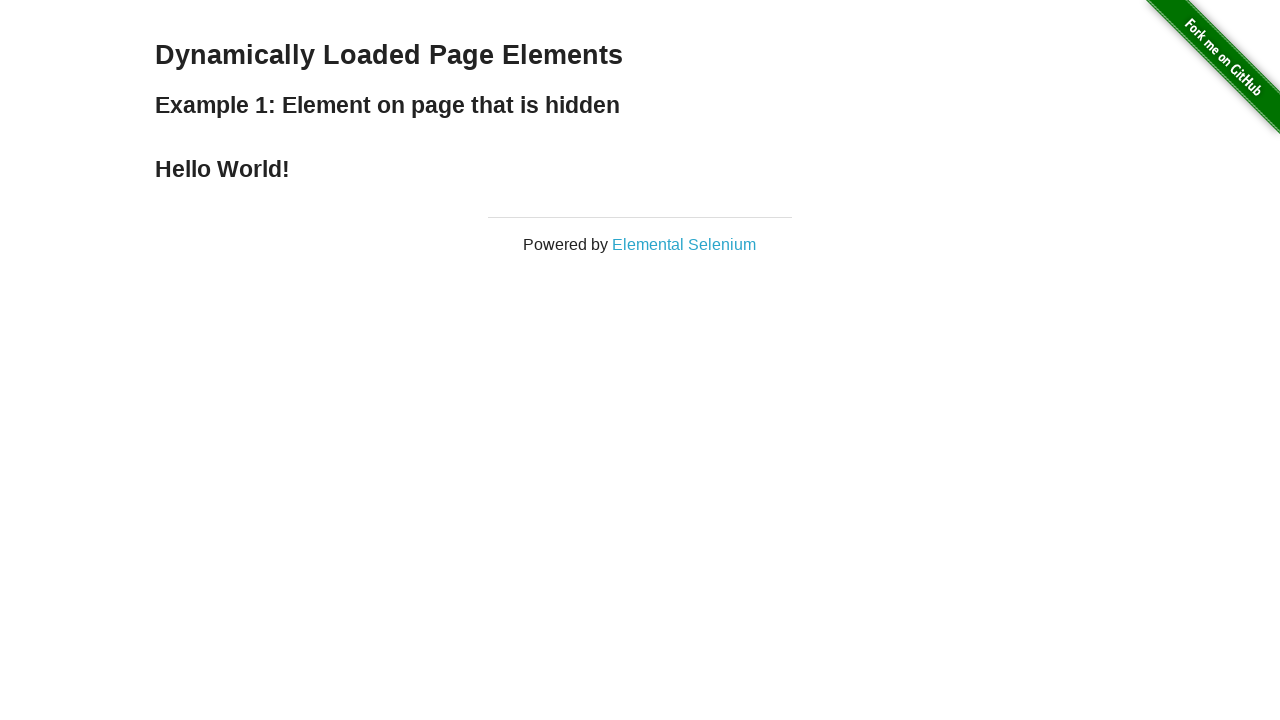

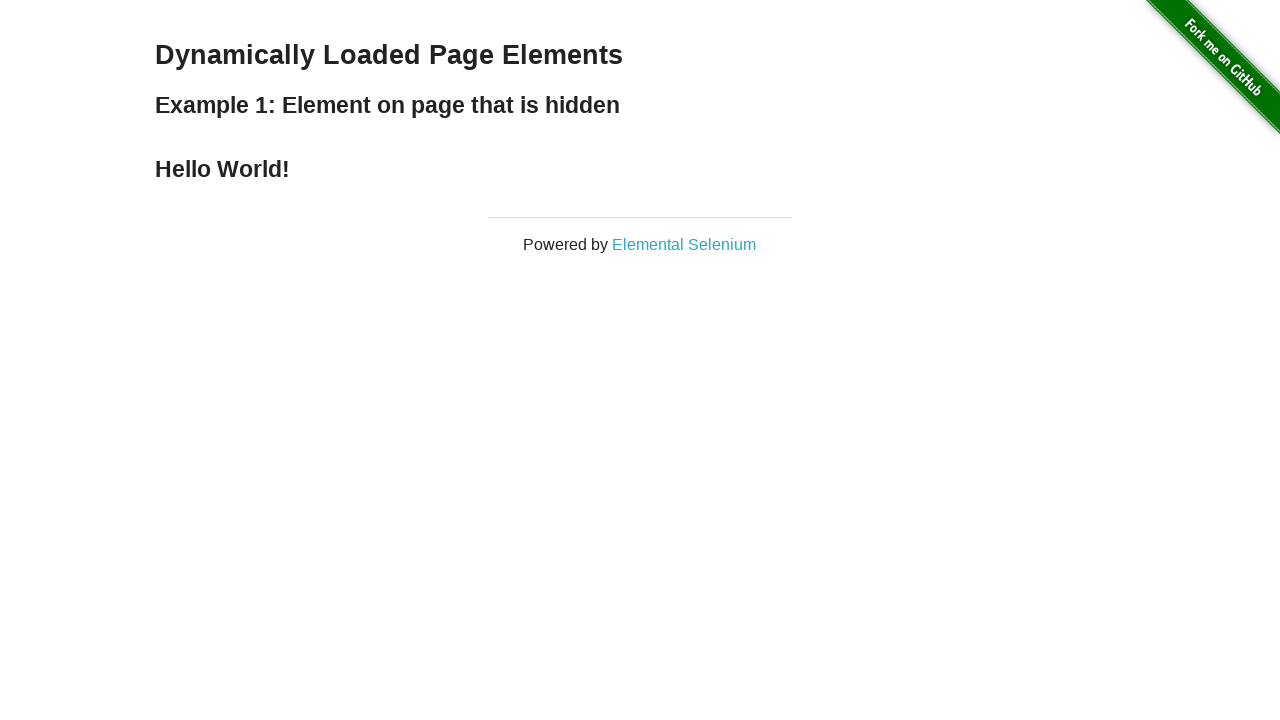